Creates a new car by clicking register button, filling in car details form fields, and submitting

Starting URL: https://frontend.wildar.dev/Autos

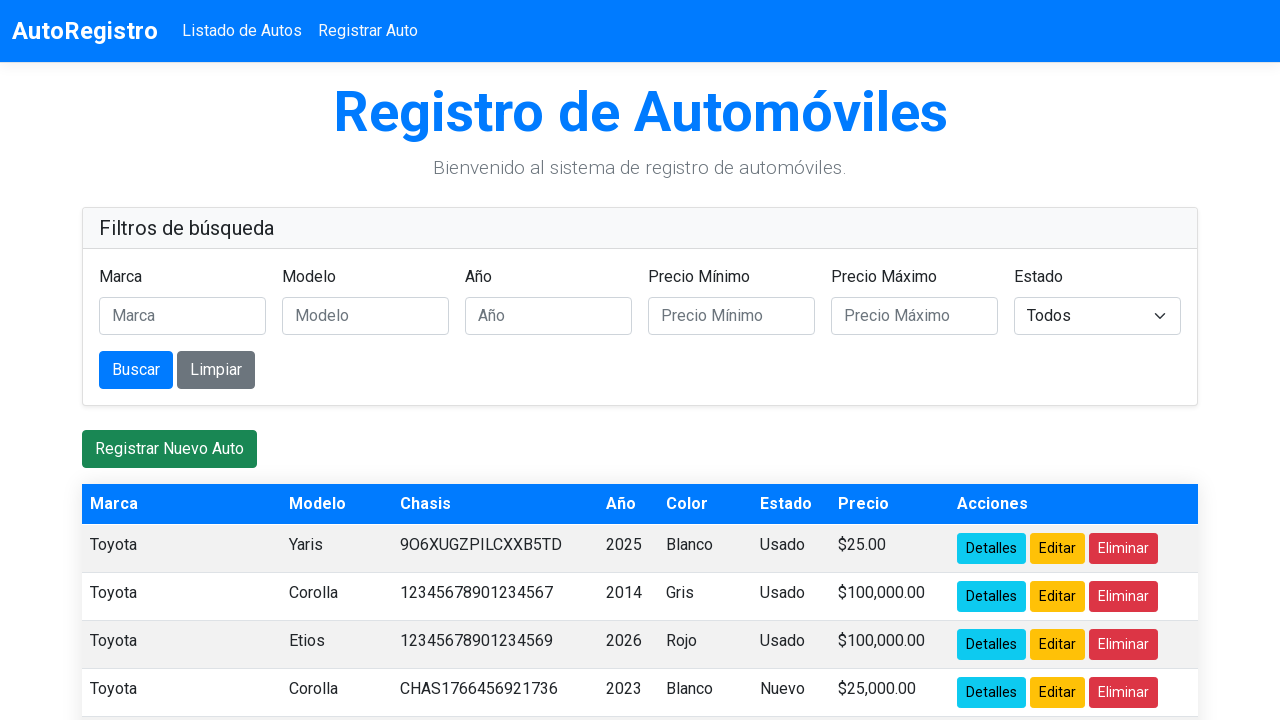

Clicked register new car button at (170, 449) on xpath=//div/a[@href='/Autos/Crear']
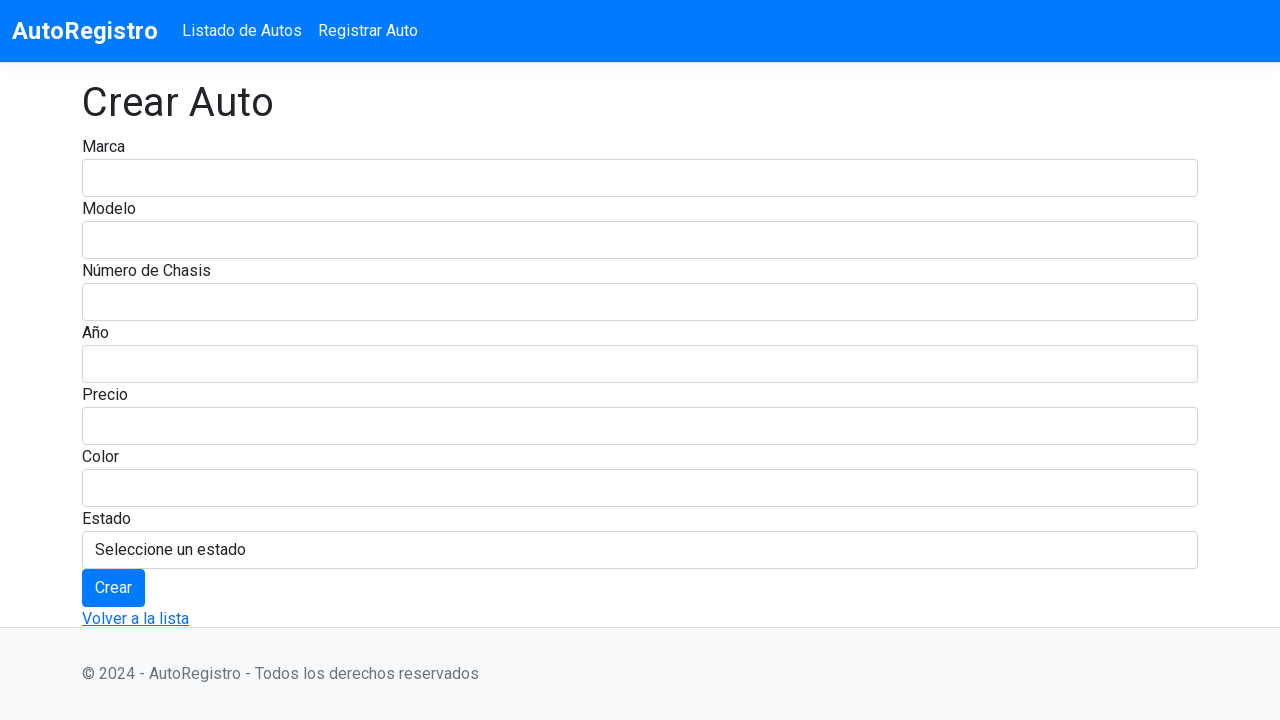

Filled car brand field with 'Chevrolet' on #Marca
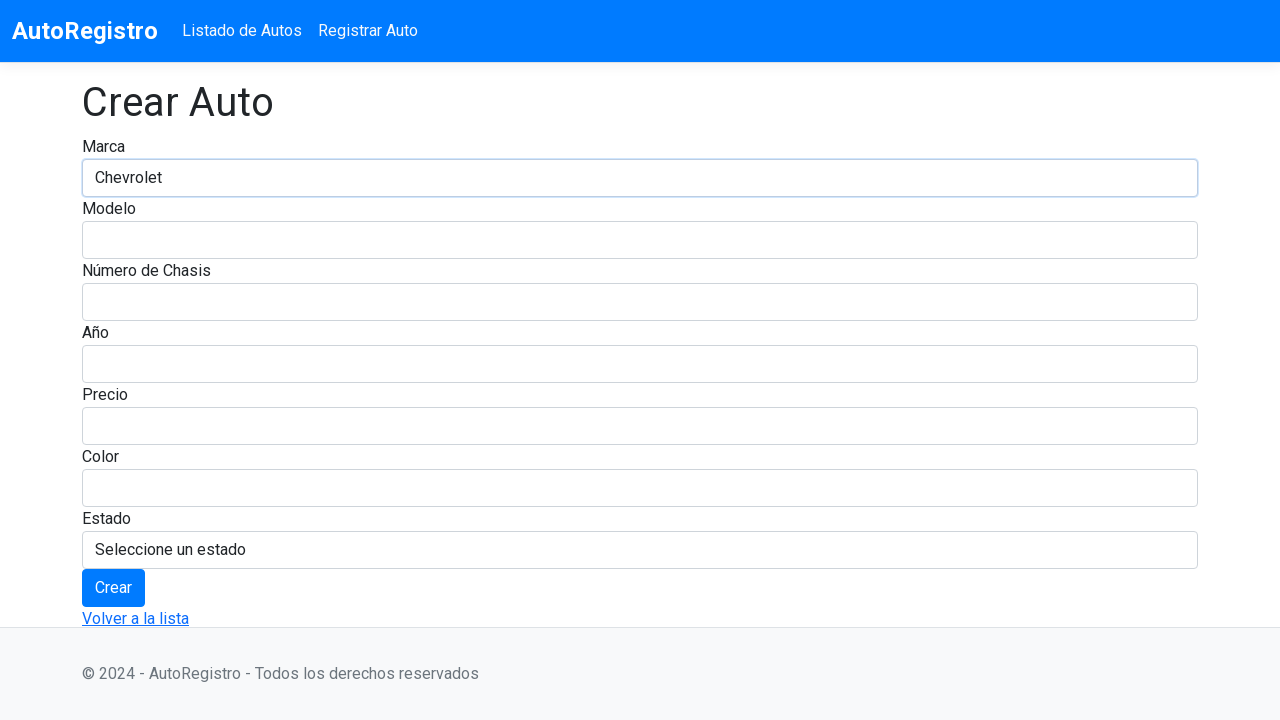

Filled car model field with 'Cruiser' on #Modelo
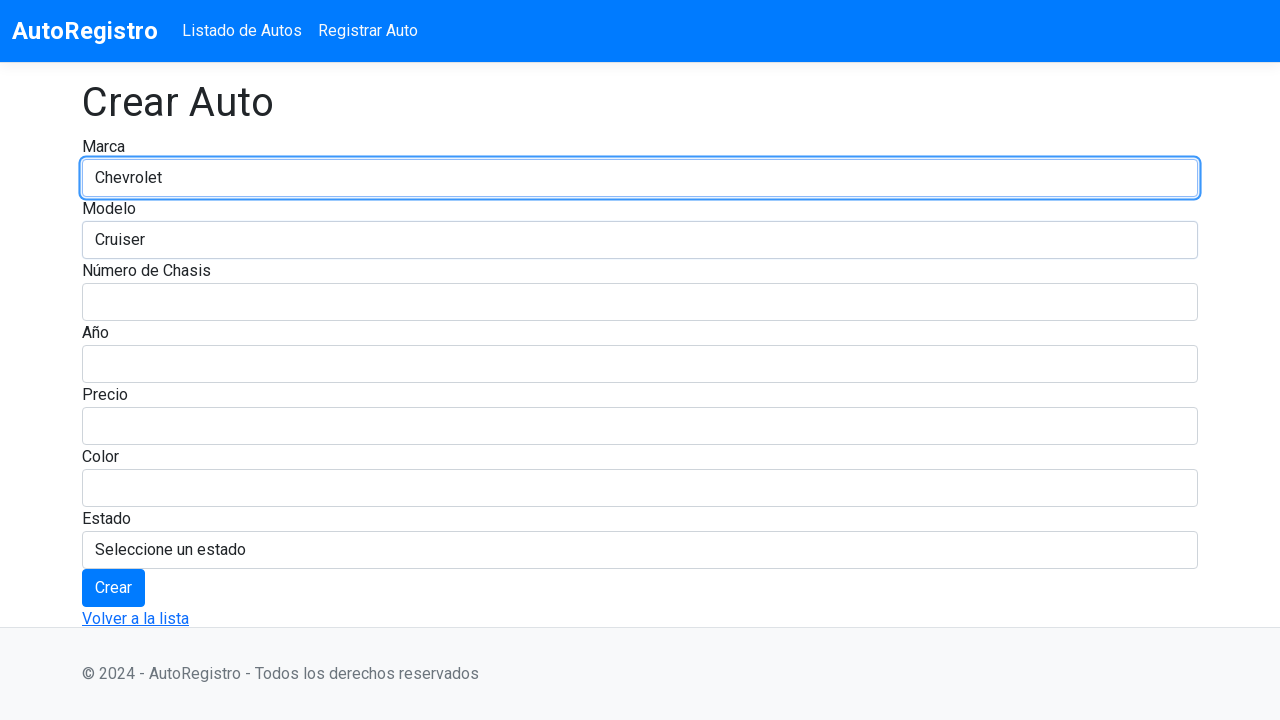

Filled chassis number field with '111111111111111111' on #NumeroChasis
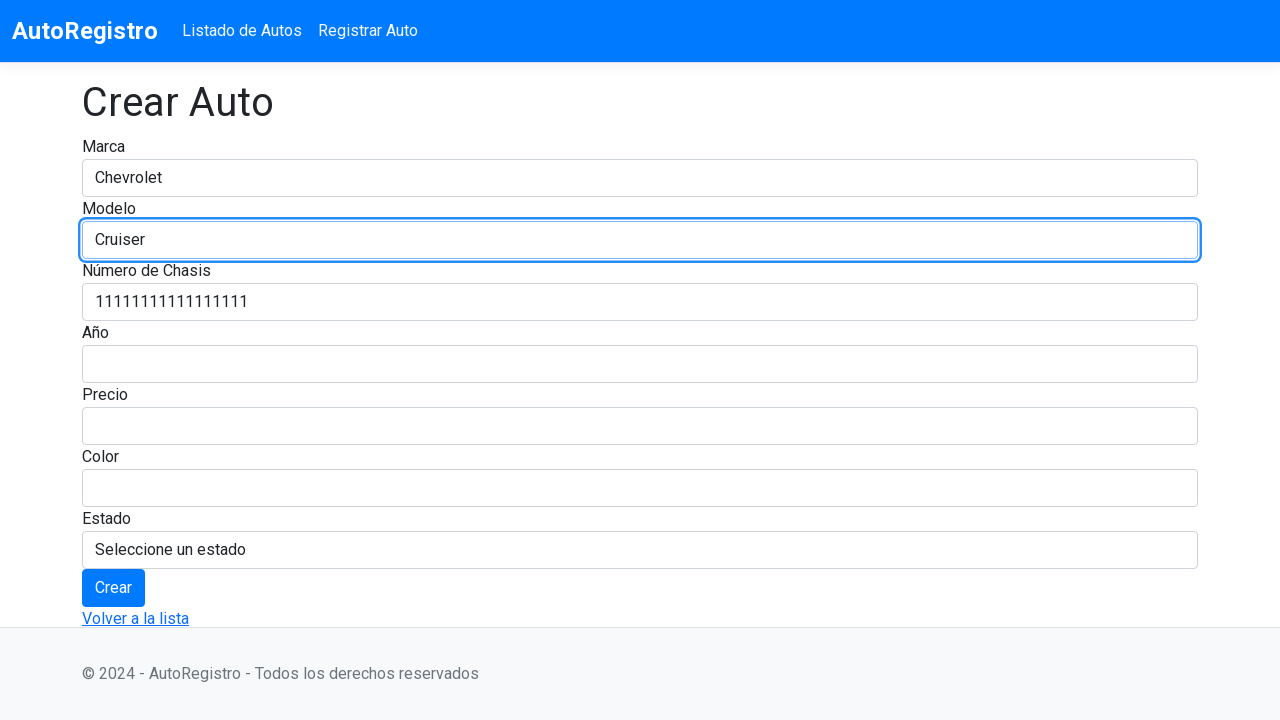

Filled year field with '2015' on #Anio
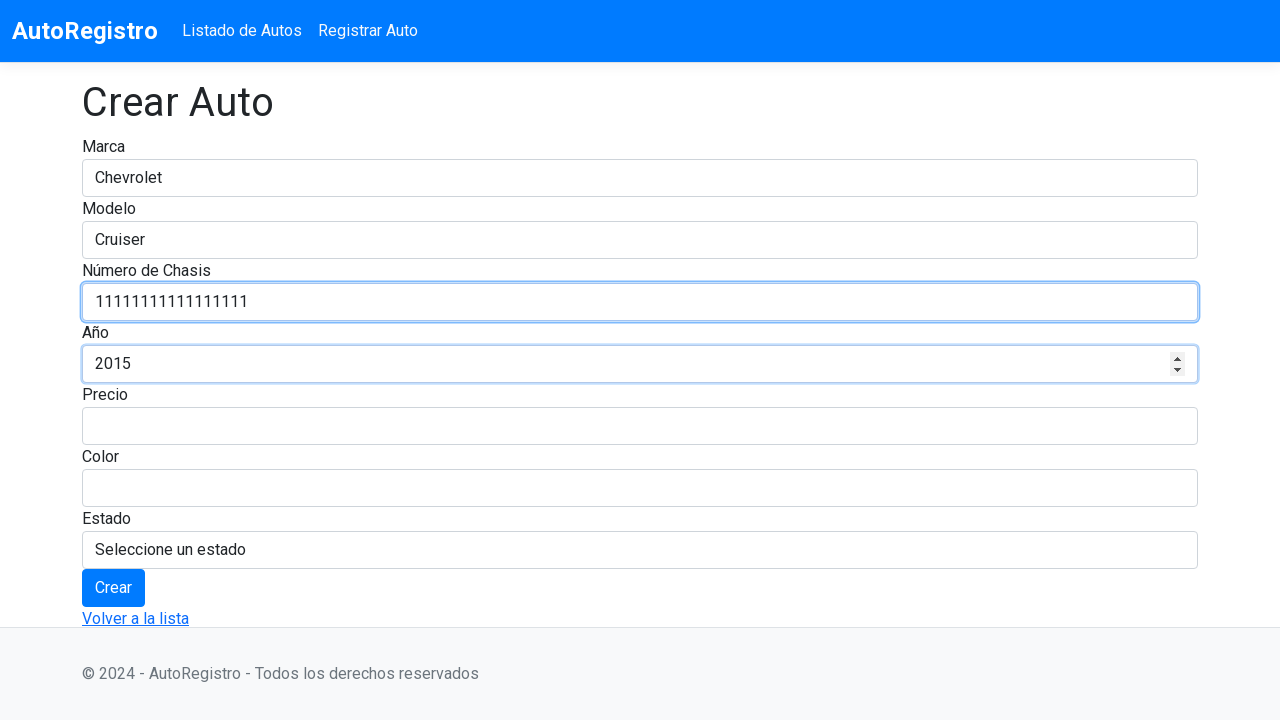

Filled price field with '10000' on #Precio
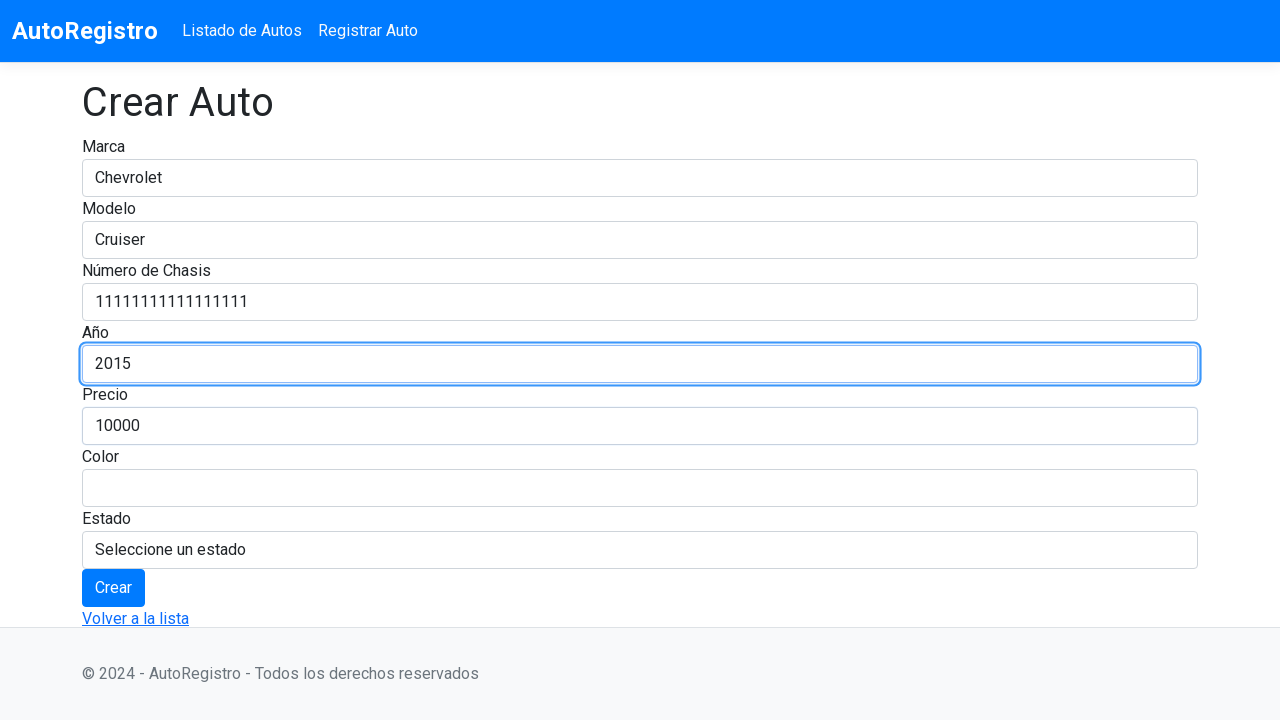

Filled color field with 'Verde' on #Color
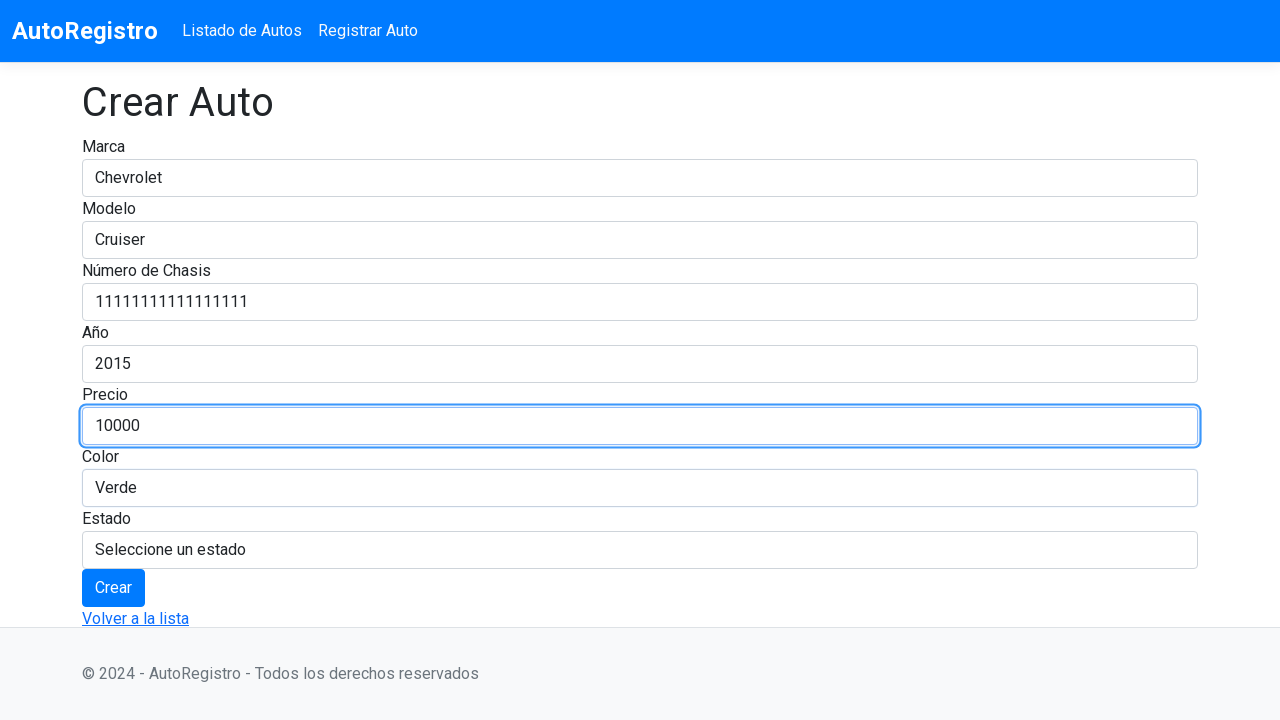

Selected car status 'Usado' from dropdown on #Estado
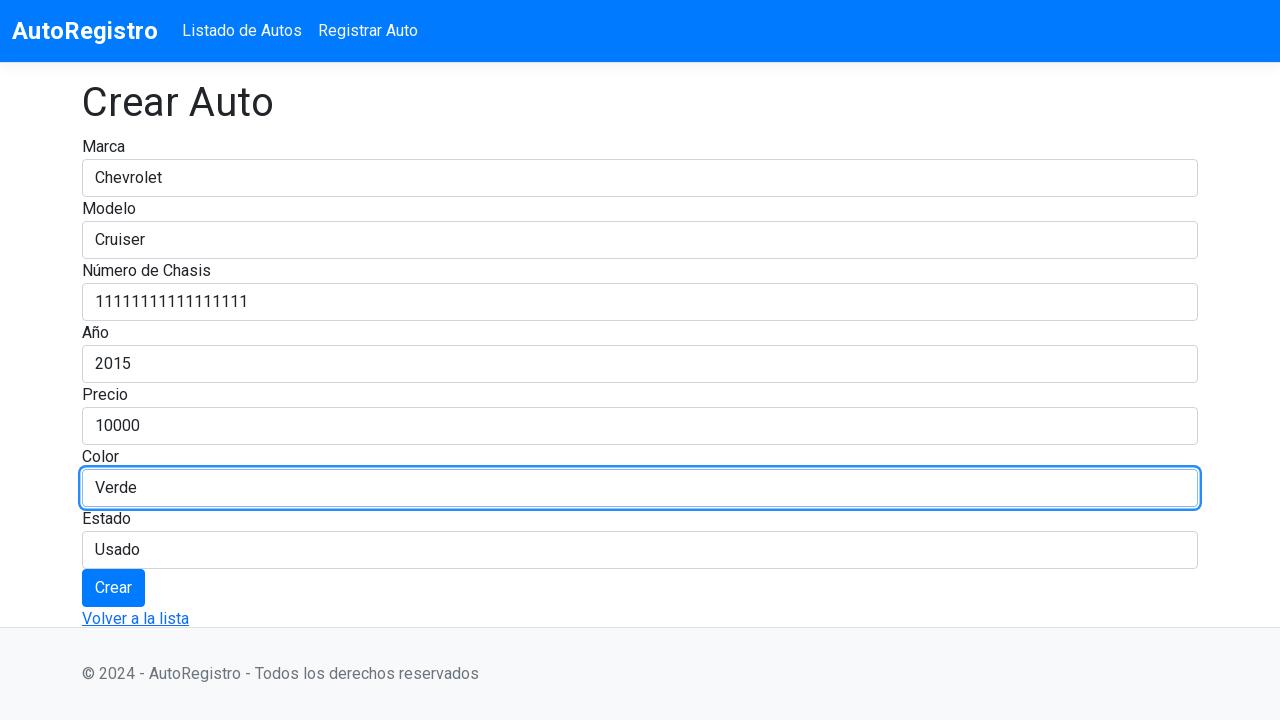

Clicked submit button to create new car at (114, 588) on xpath=//input[@type='submit']
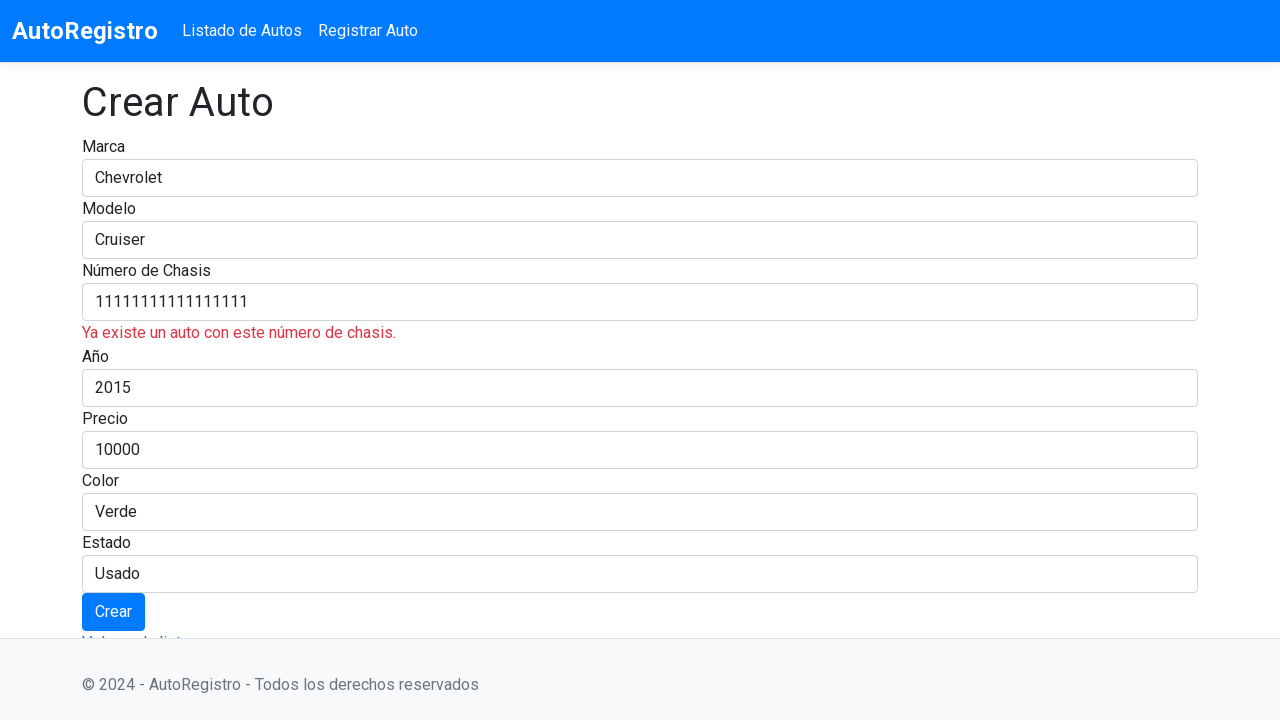

Waited for form submission to complete
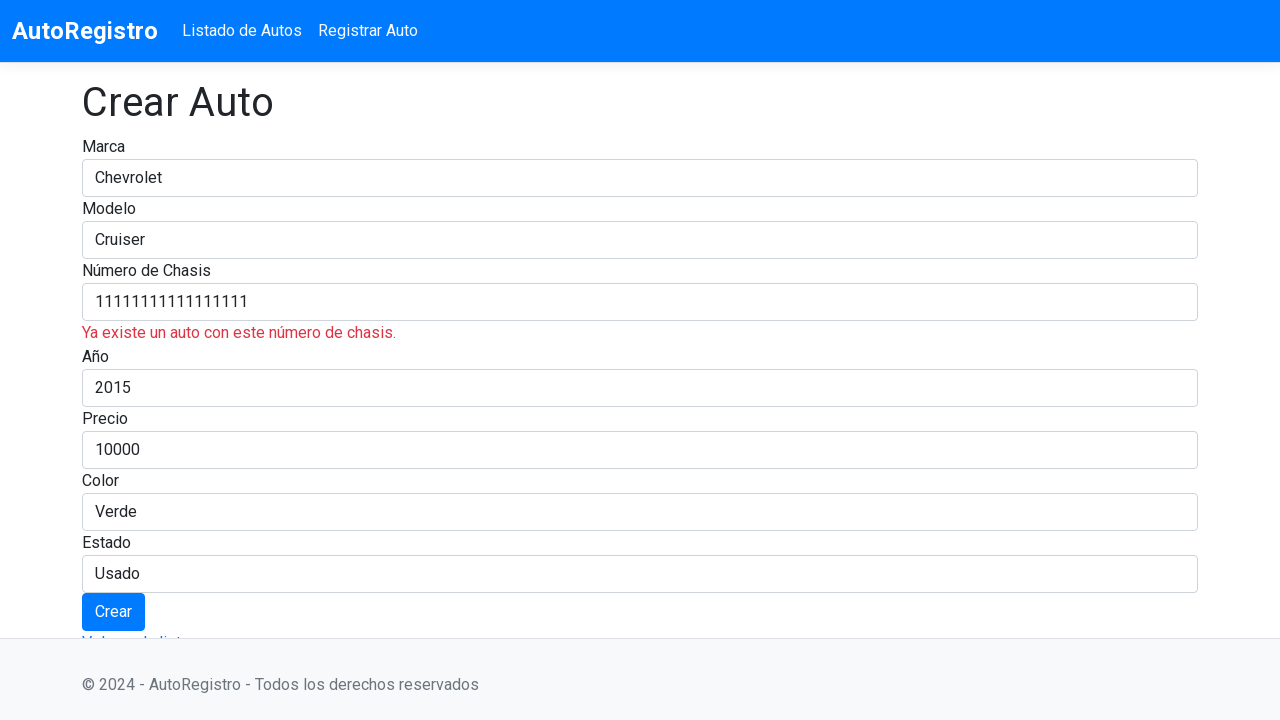

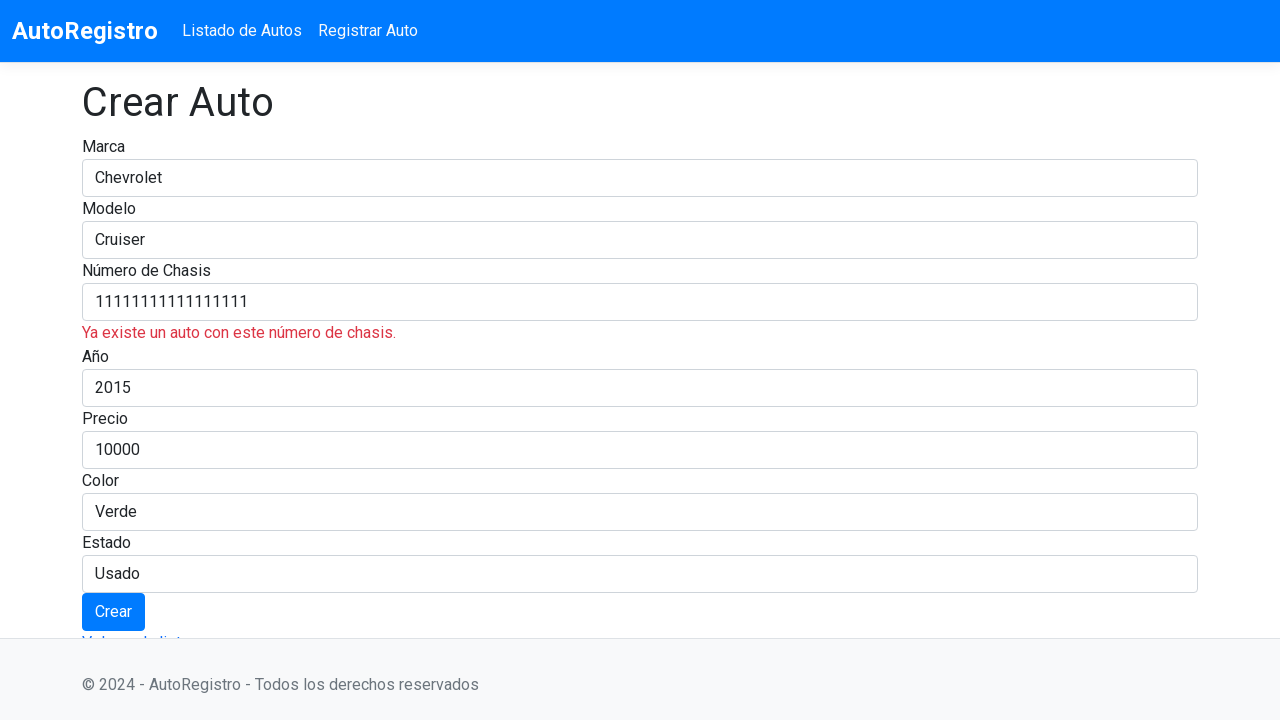